Tests hover functionality by hovering over three user images and clicking through to view their profiles, then navigating back after each click.

Starting URL: https://the-internet.herokuapp.com/hovers

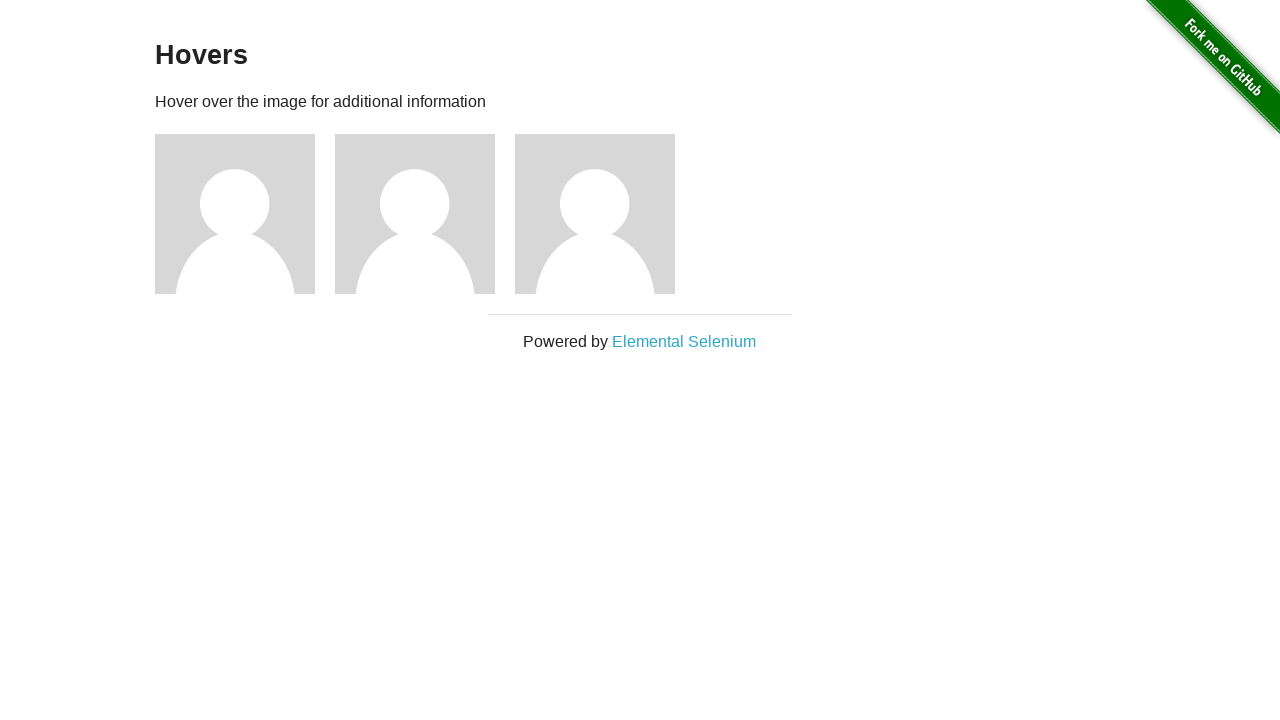

Hovered over user 1 image to reveal profile info at (235, 214) on //*[@id="content"]/div/div[1]/img
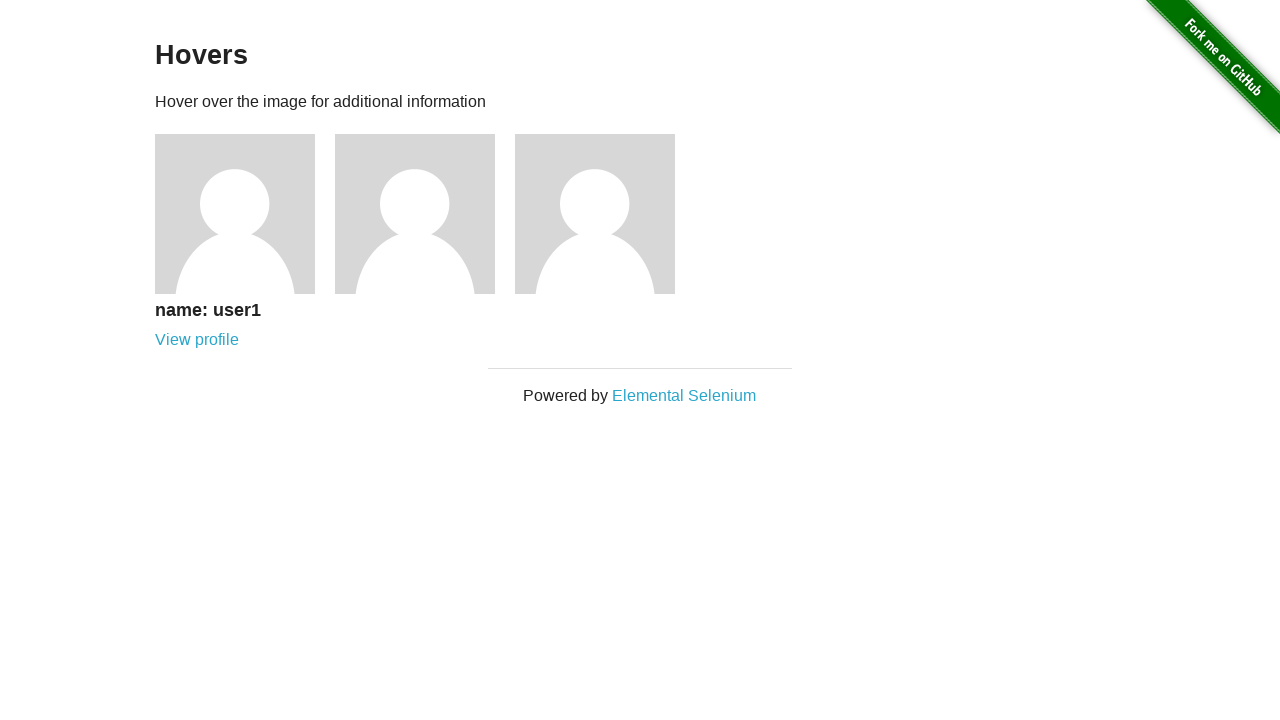

Clicked profile link for user 1 at (197, 340) on //*[@id="content"]/div/div[1]/div/a
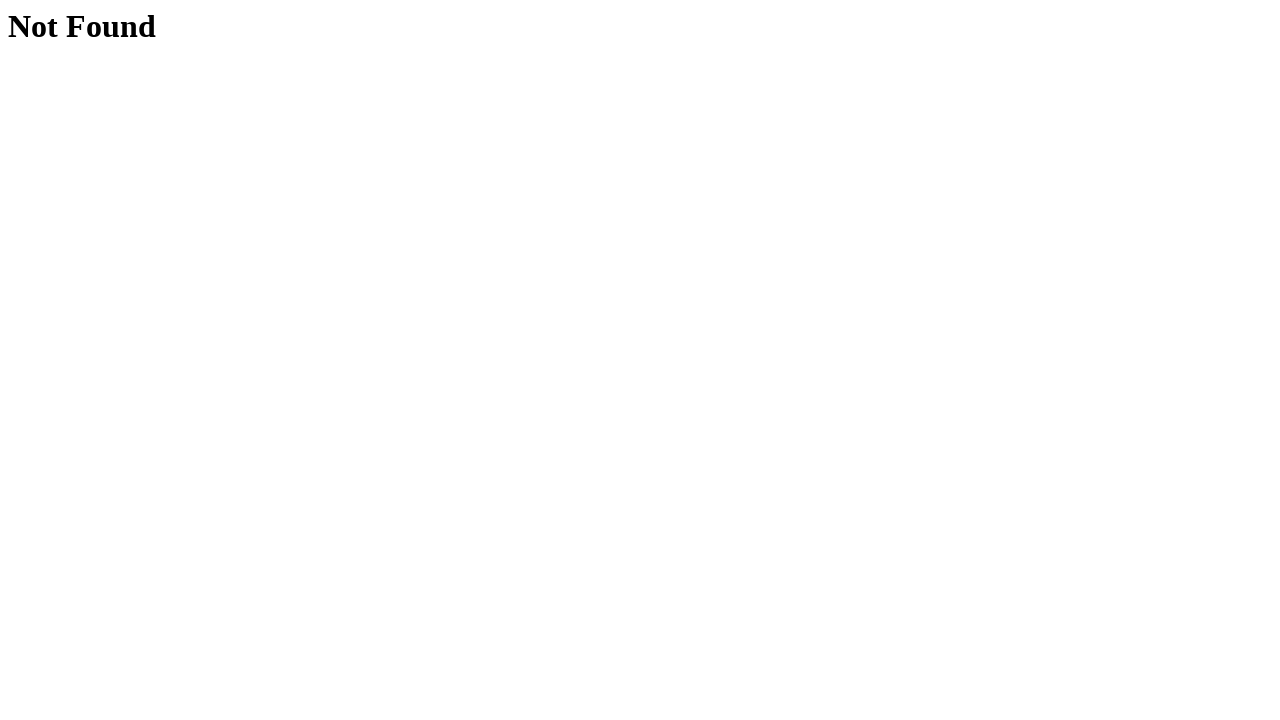

Navigated back to hovers page after viewing user 1 profile
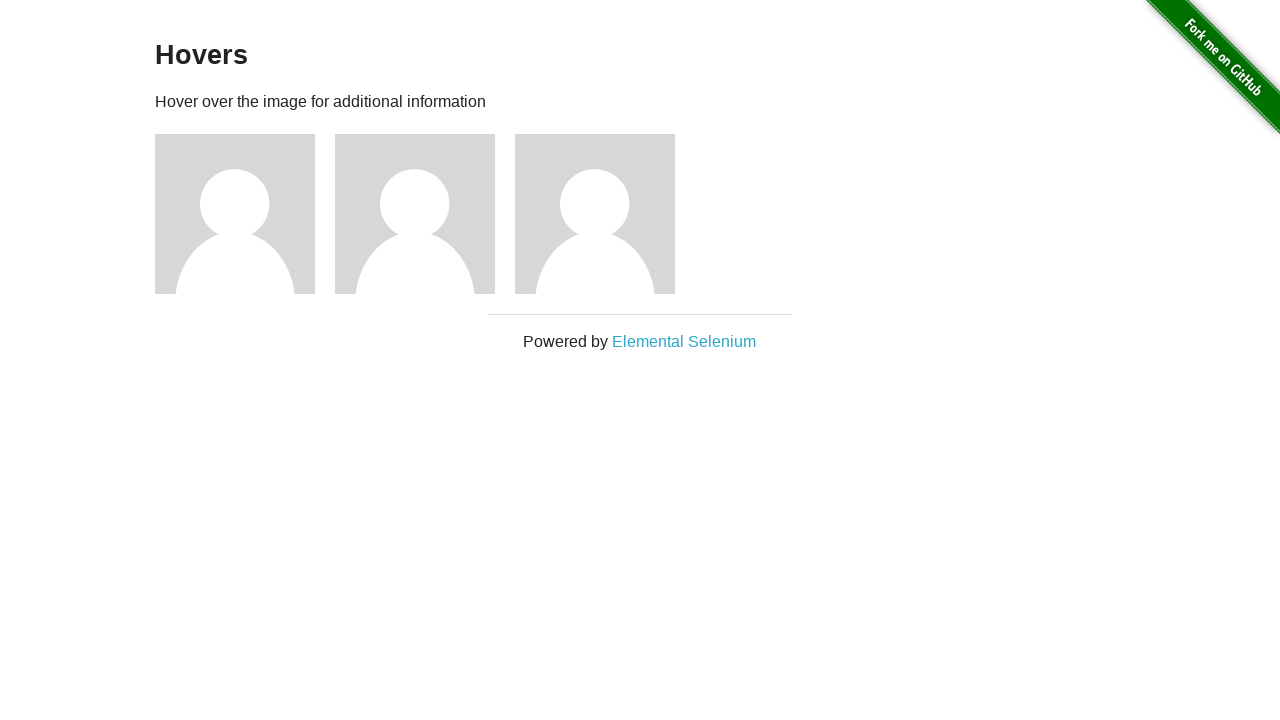

Hovered over user 2 image to reveal profile info at (415, 214) on //*[@id="content"]/div/div[2]/img
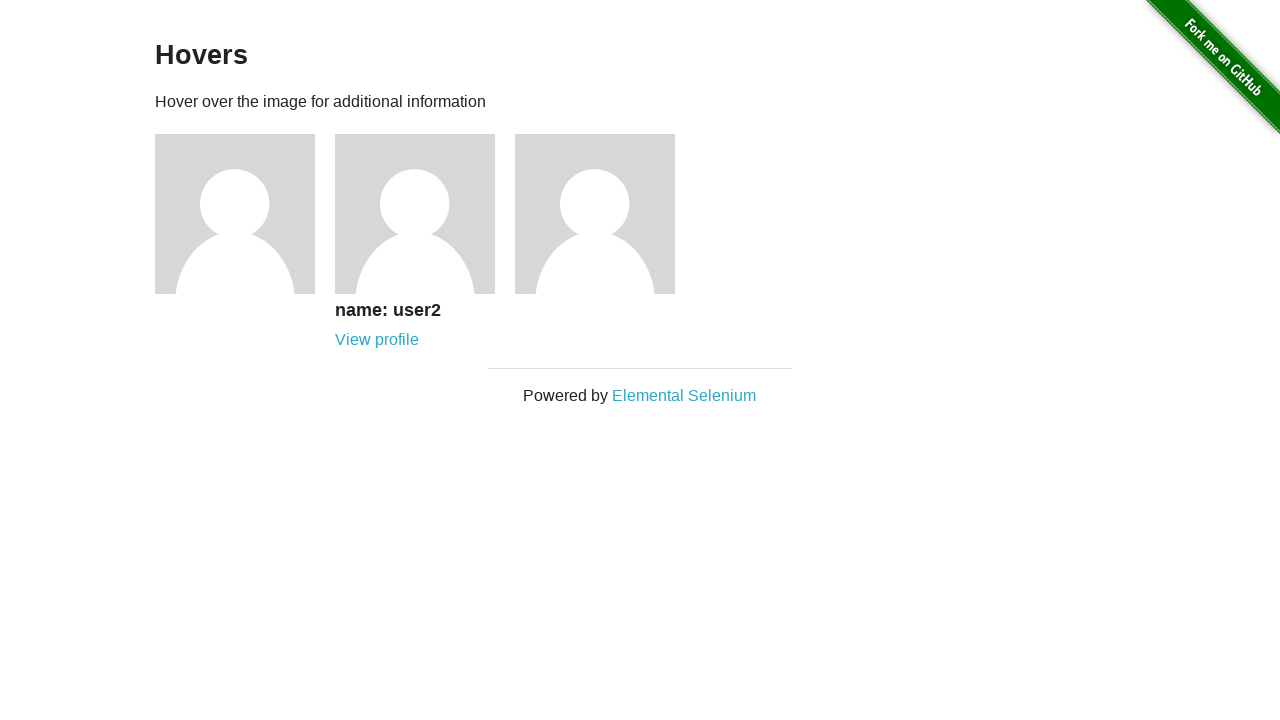

Clicked profile link for user 2 at (377, 340) on //*[@id="content"]/div/div[2]/div/a
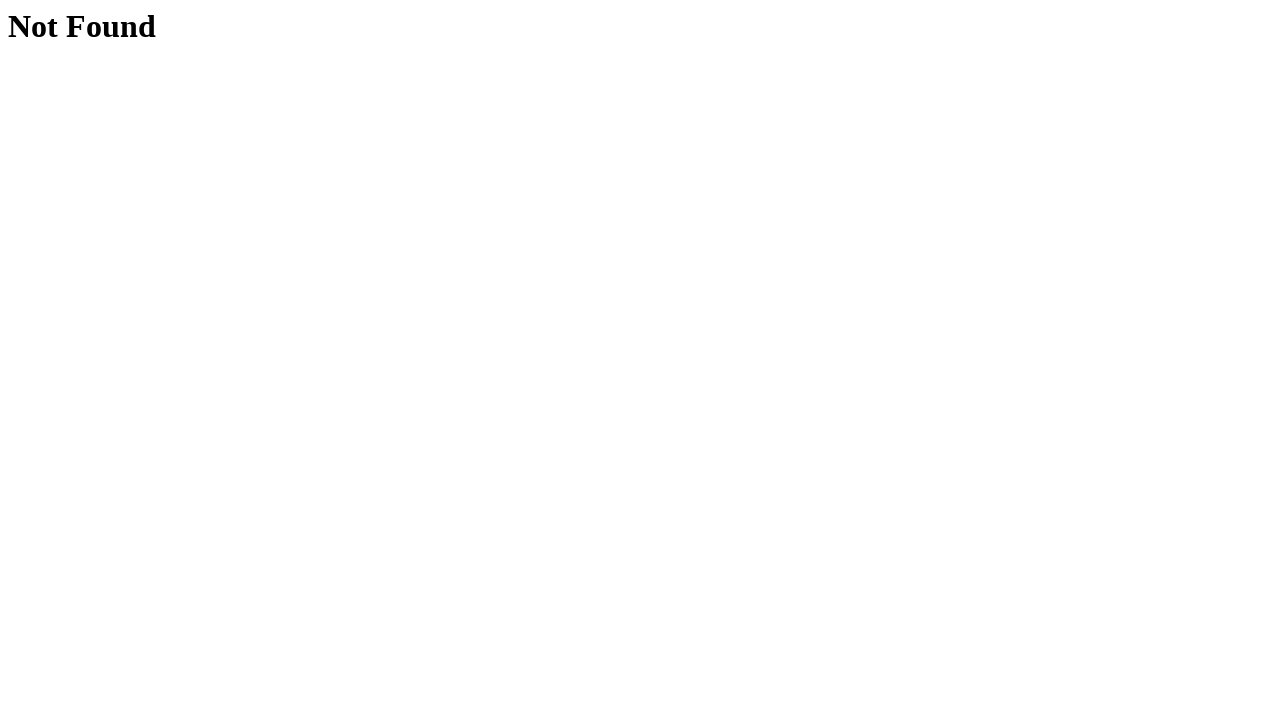

Navigated back to hovers page after viewing user 2 profile
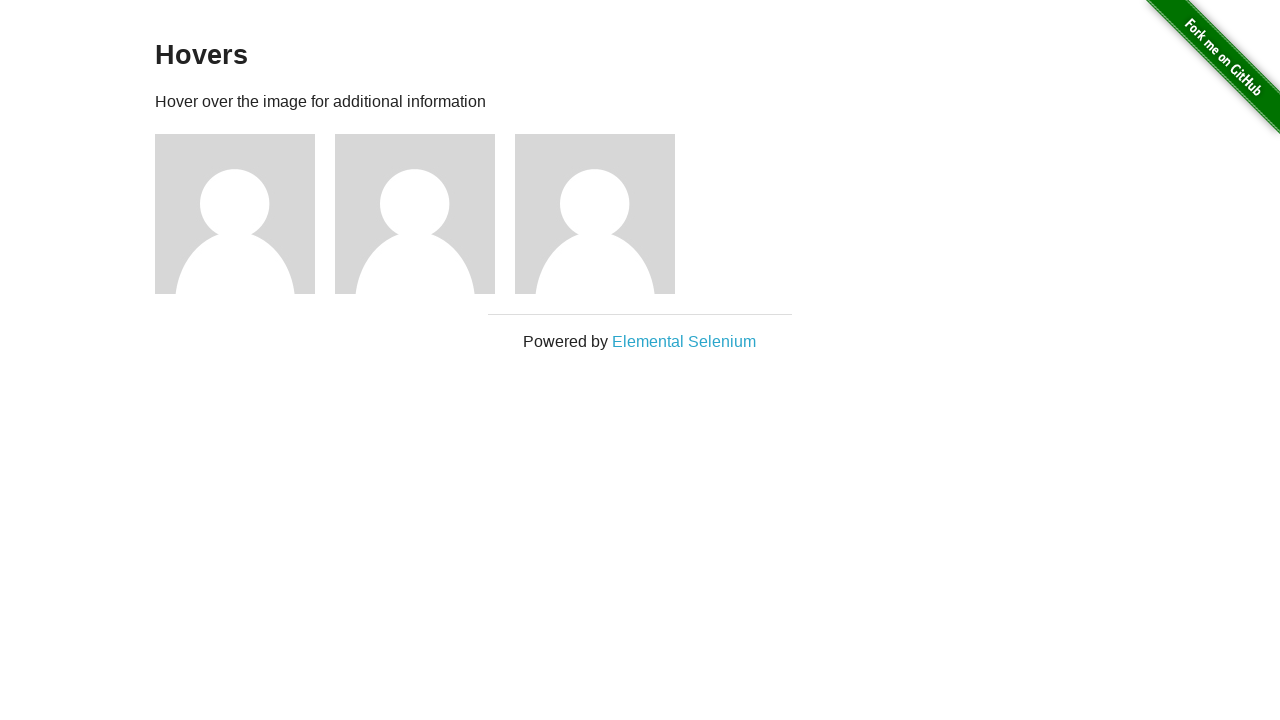

Hovered over user 3 image to reveal profile info at (595, 214) on //*[@id="content"]/div/div[3]/img
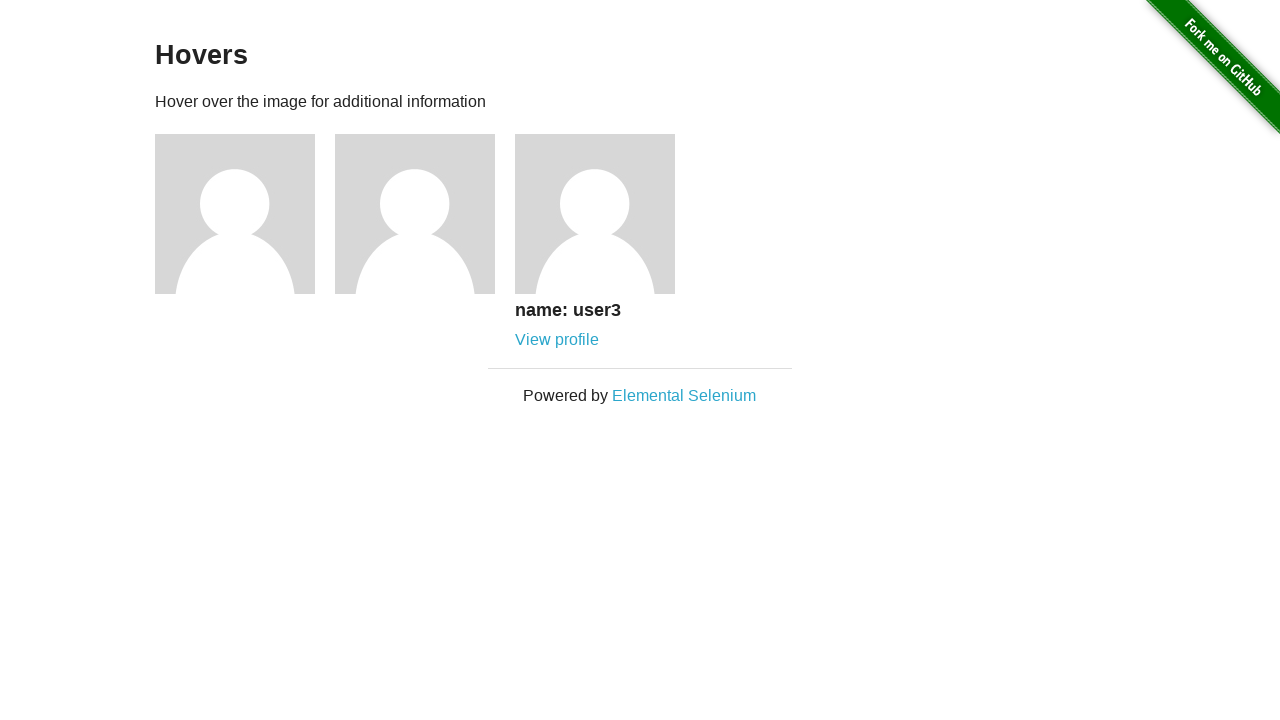

Clicked profile link for user 3 at (557, 340) on //*[@id="content"]/div/div[3]/div/a
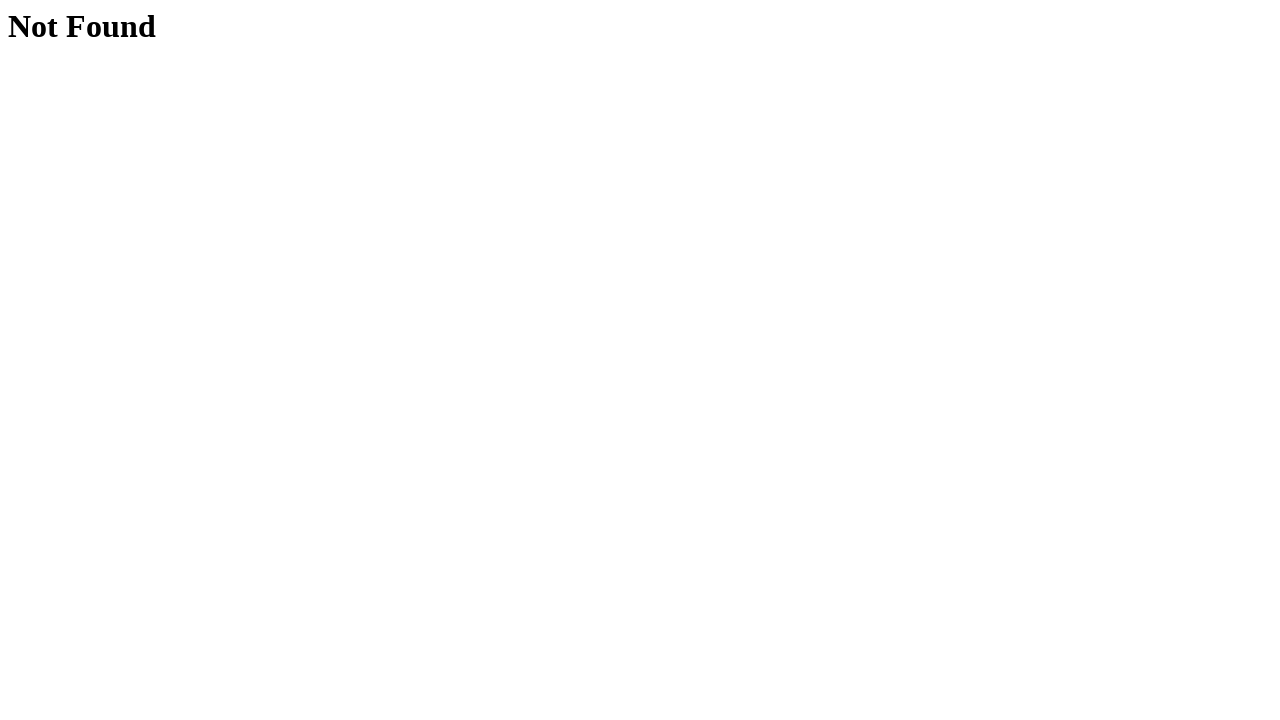

Navigated back to hovers page after viewing user 3 profile
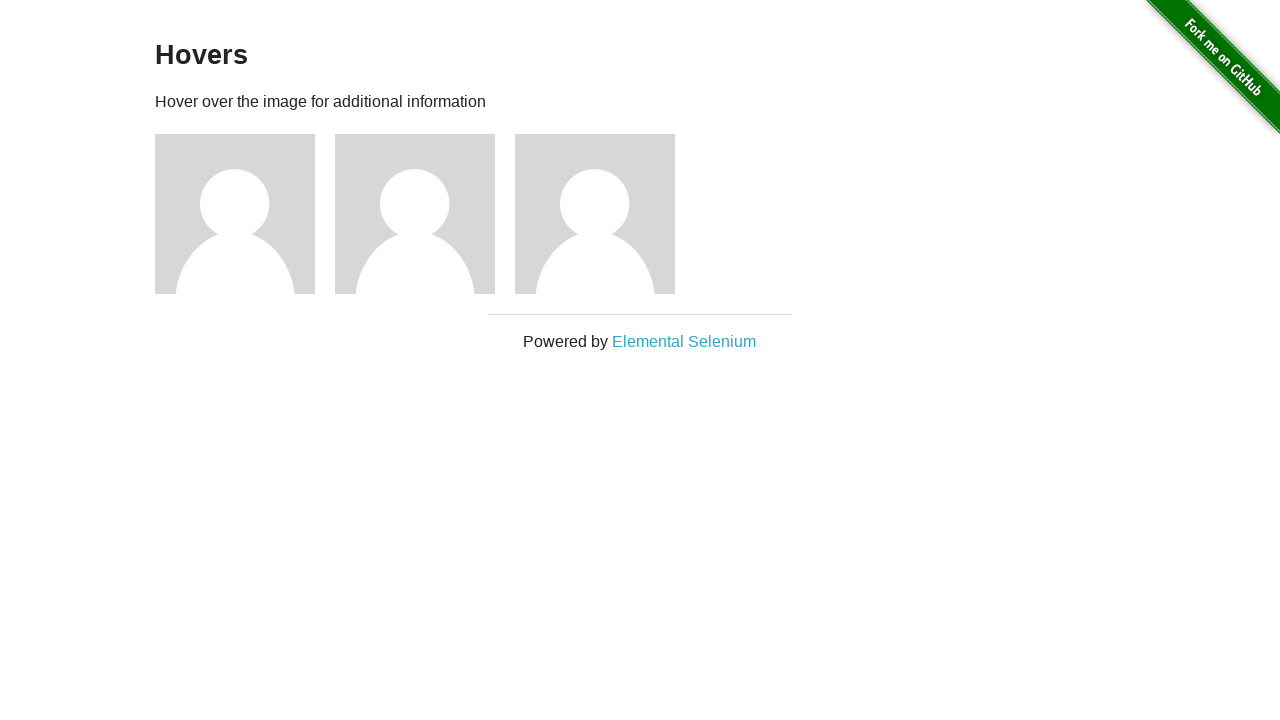

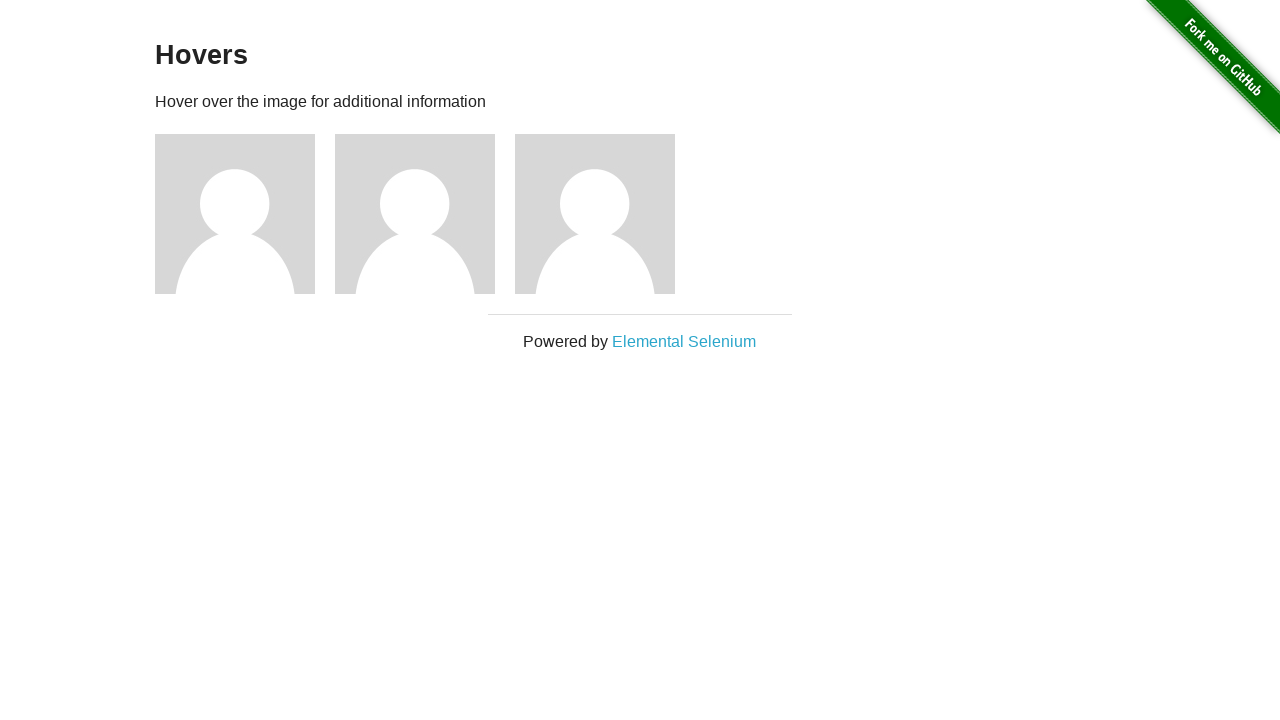